Tests clicking on a blue button with specific class attributes on a UI testing playground page, clicking it three times in succession.

Starting URL: http://uitestingplayground.com/classattr

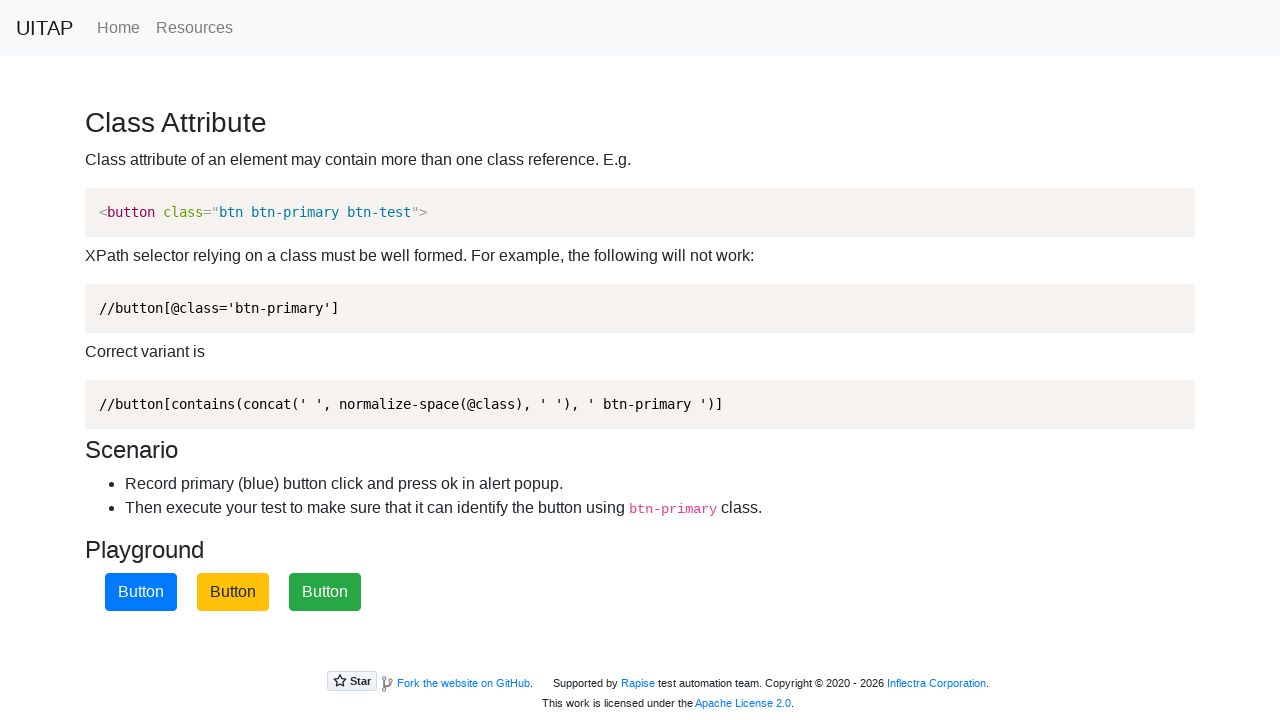

Navigated to UI Testing Playground classattr page
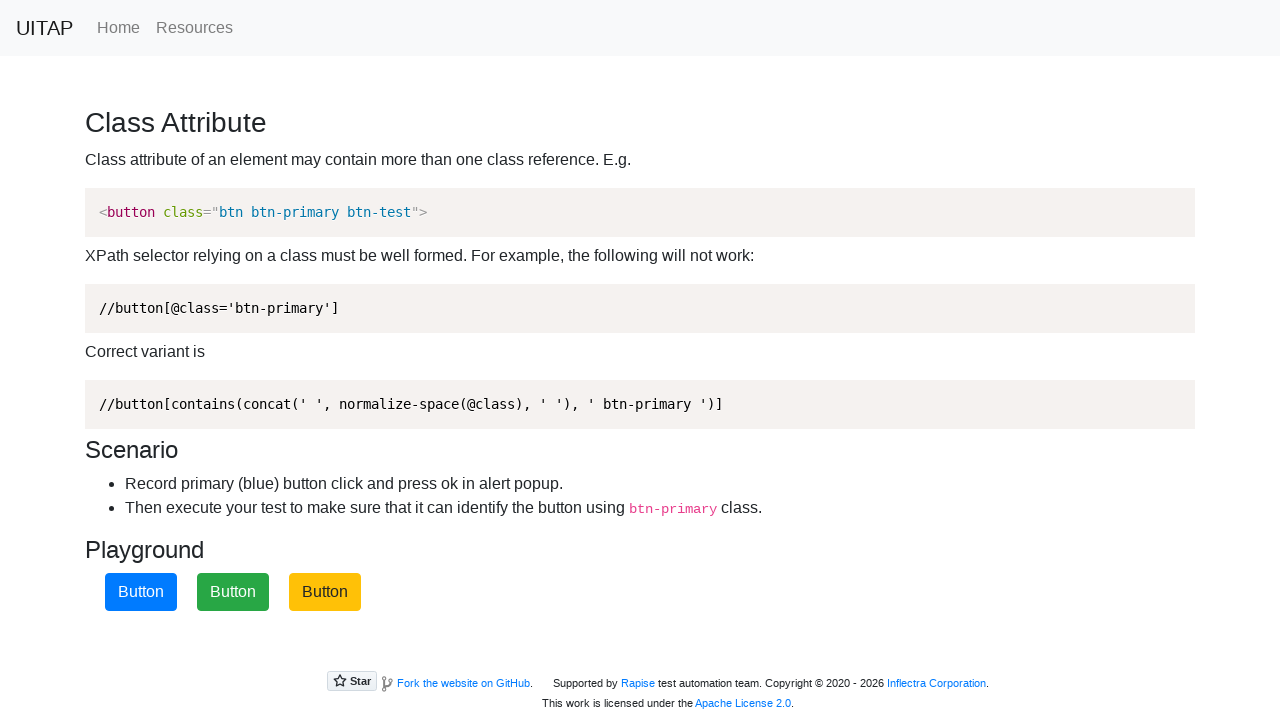

Clicked blue button (click 1 of 3) at (141, 592) on button.btn-primary.btn-test
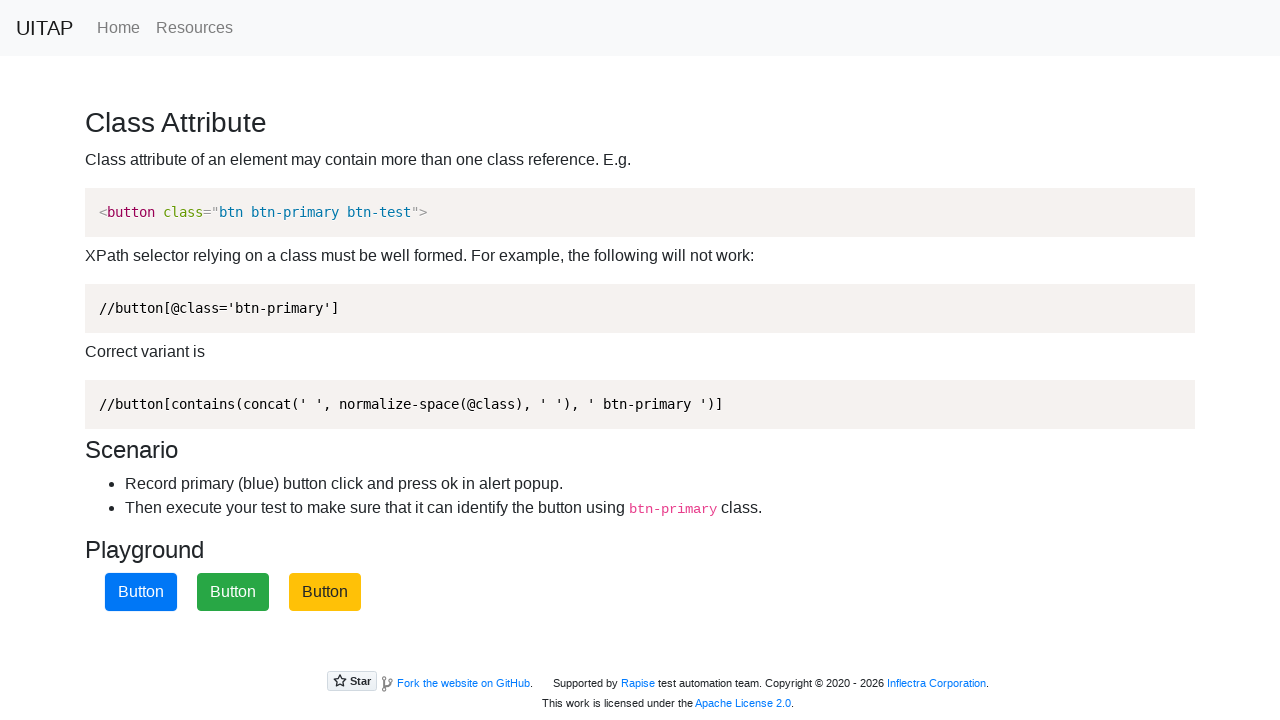

Set up alert handler for click 1
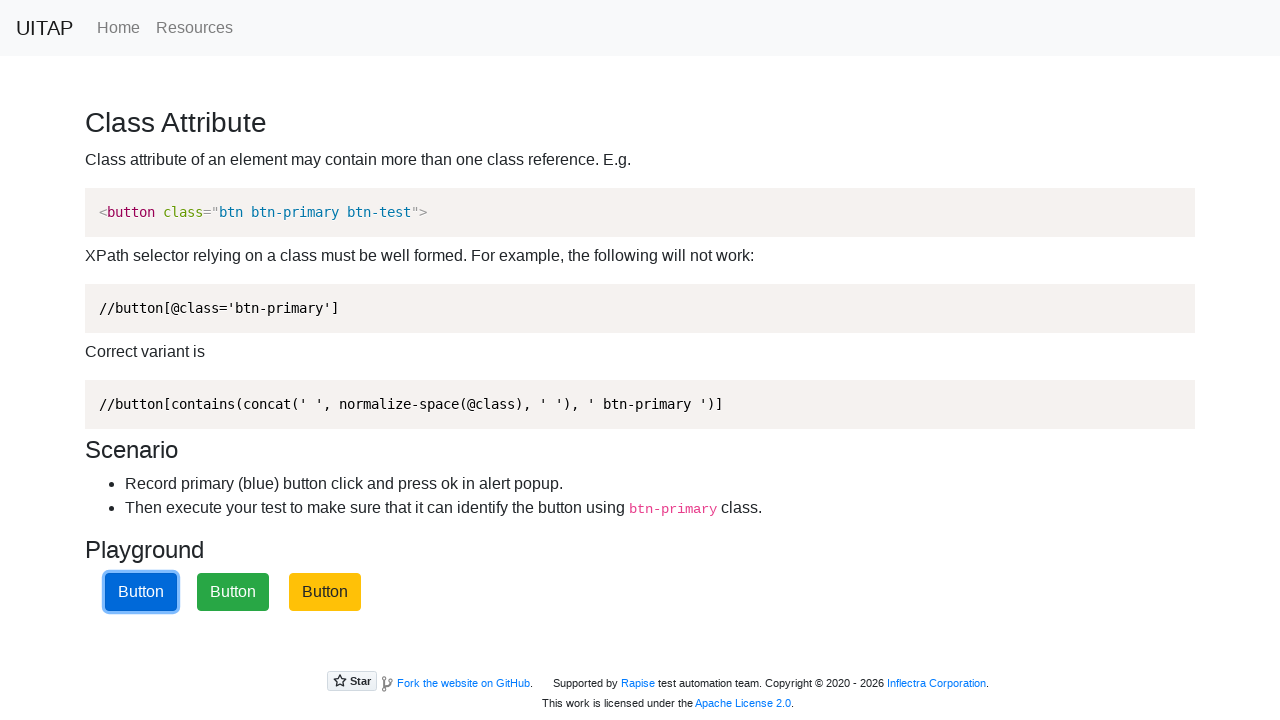

Waited 500ms after click 1
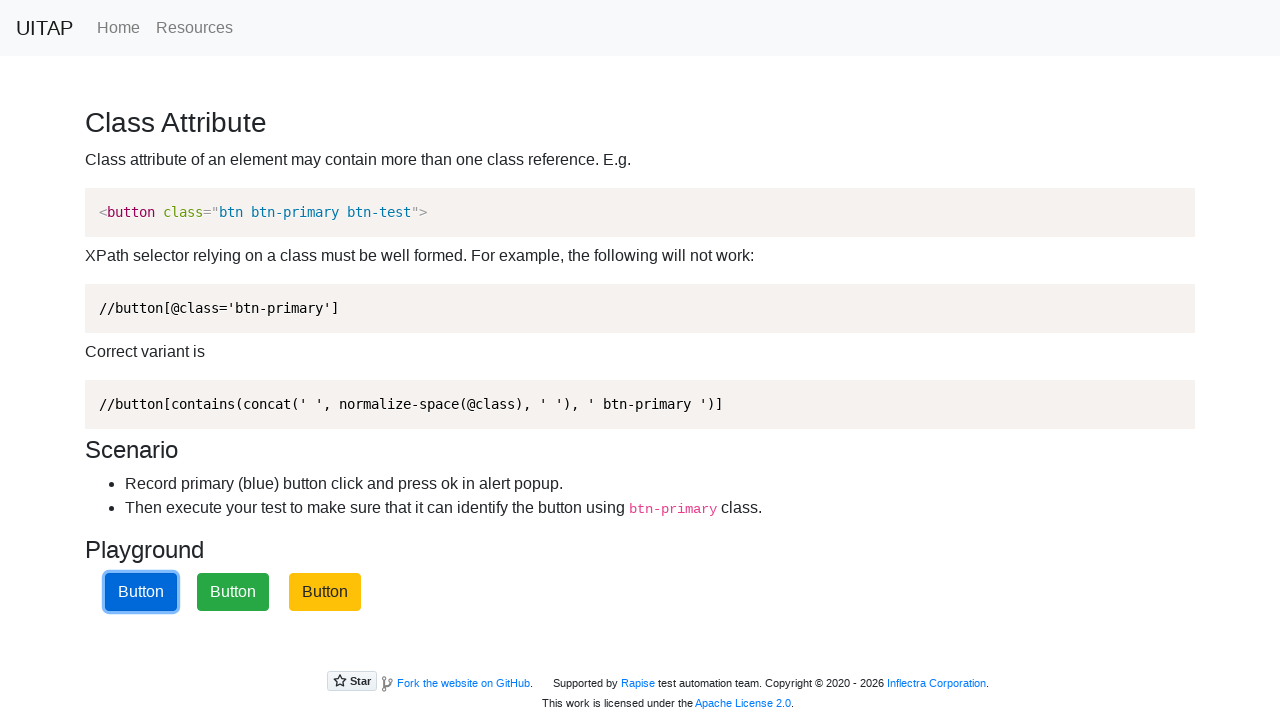

Clicked blue button (click 2 of 3) at (141, 592) on button.btn-primary.btn-test
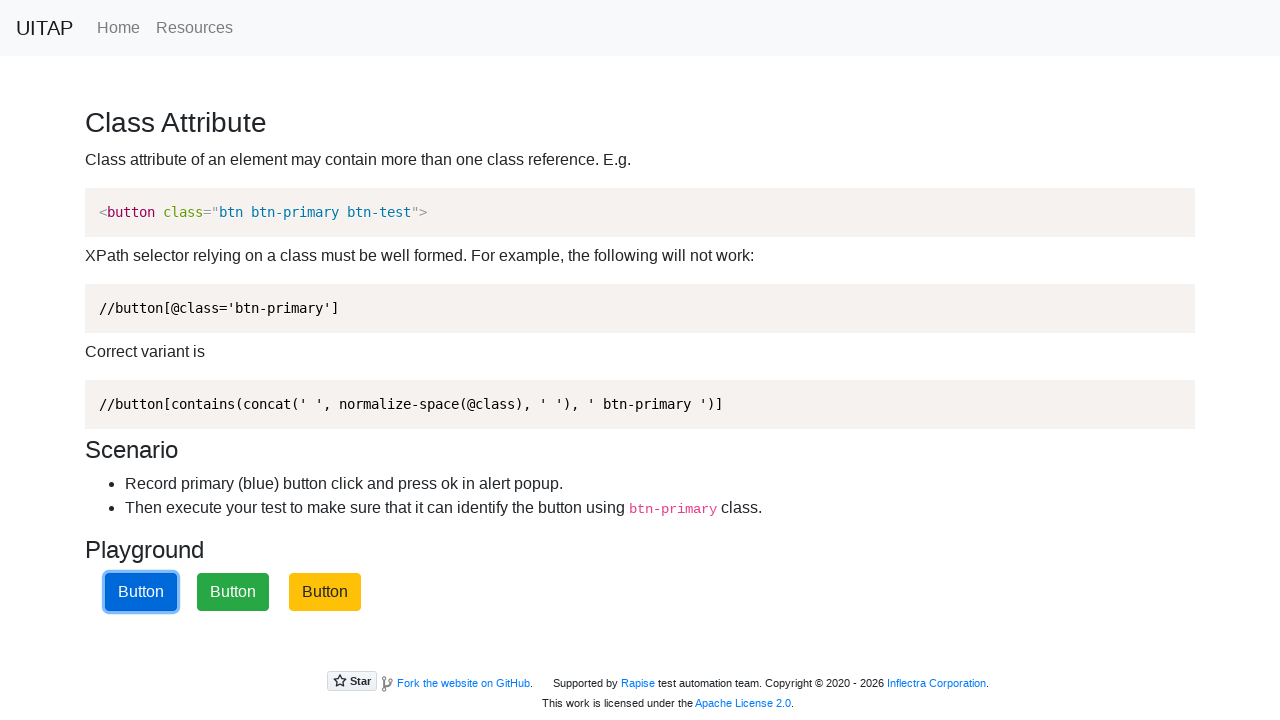

Set up alert handler for click 2
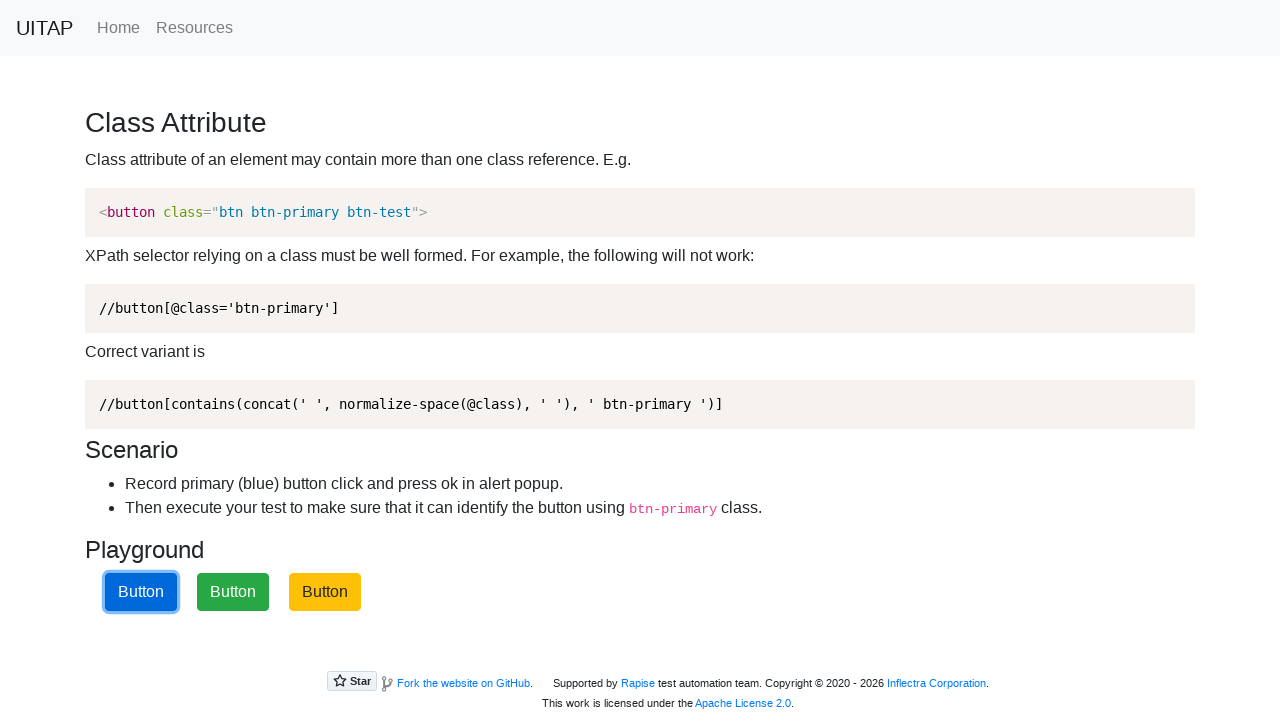

Waited 500ms after click 2
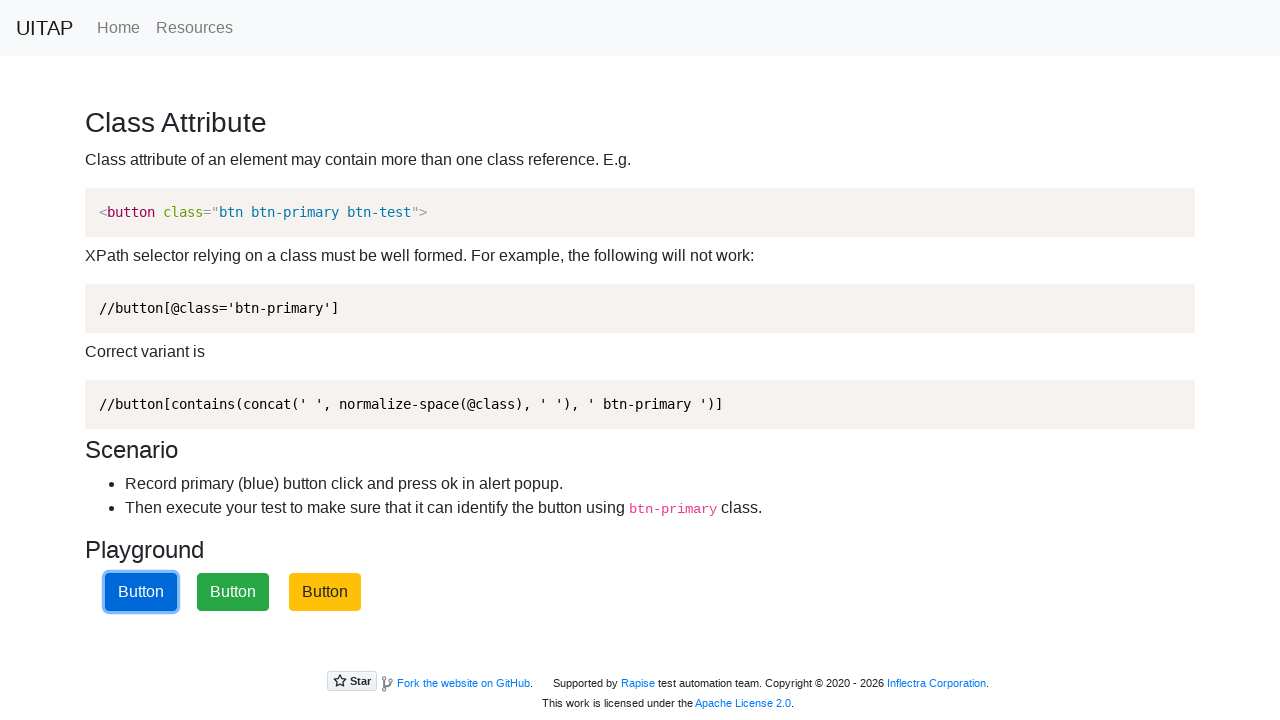

Clicked blue button (click 3 of 3) at (141, 592) on button.btn-primary.btn-test
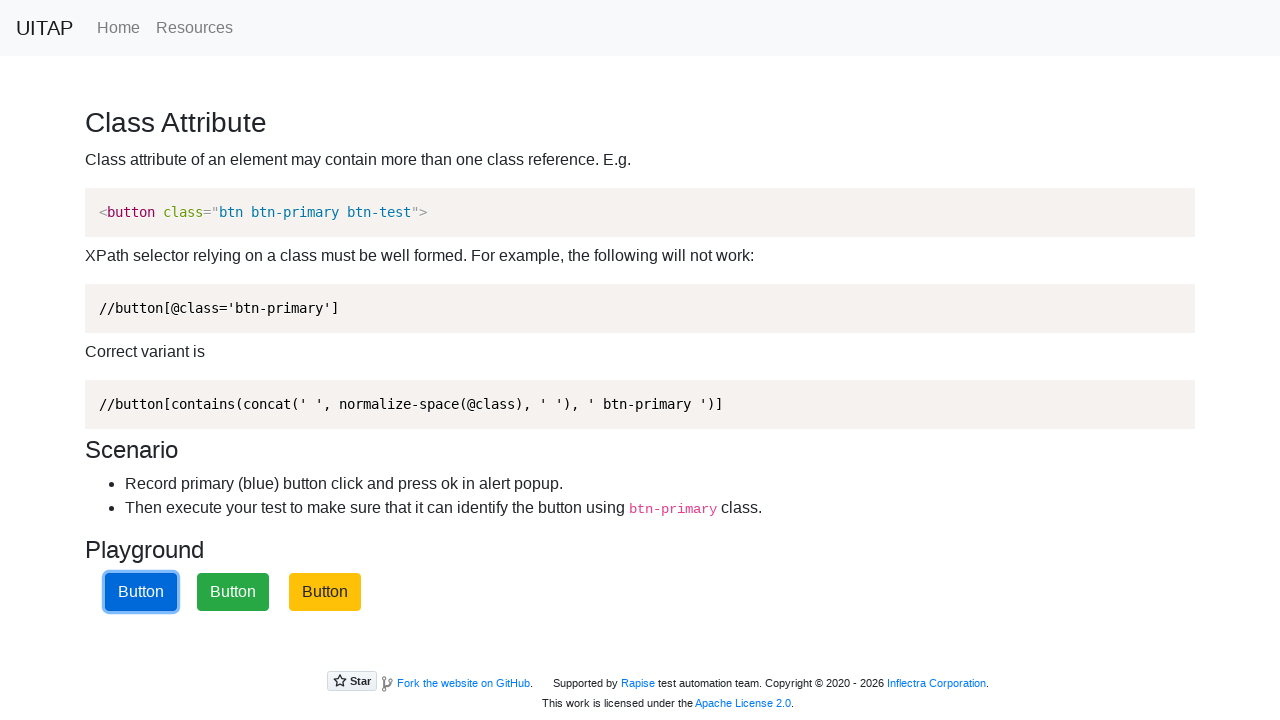

Set up alert handler for click 3
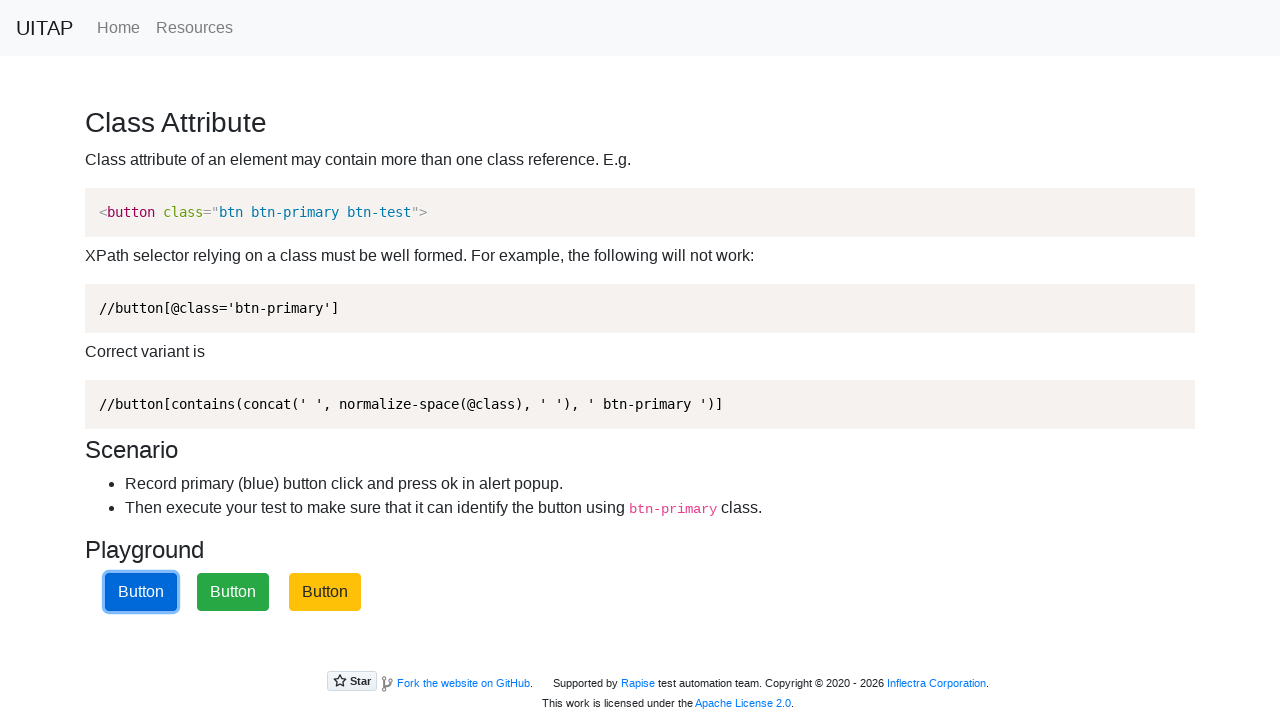

Waited 500ms after click 3
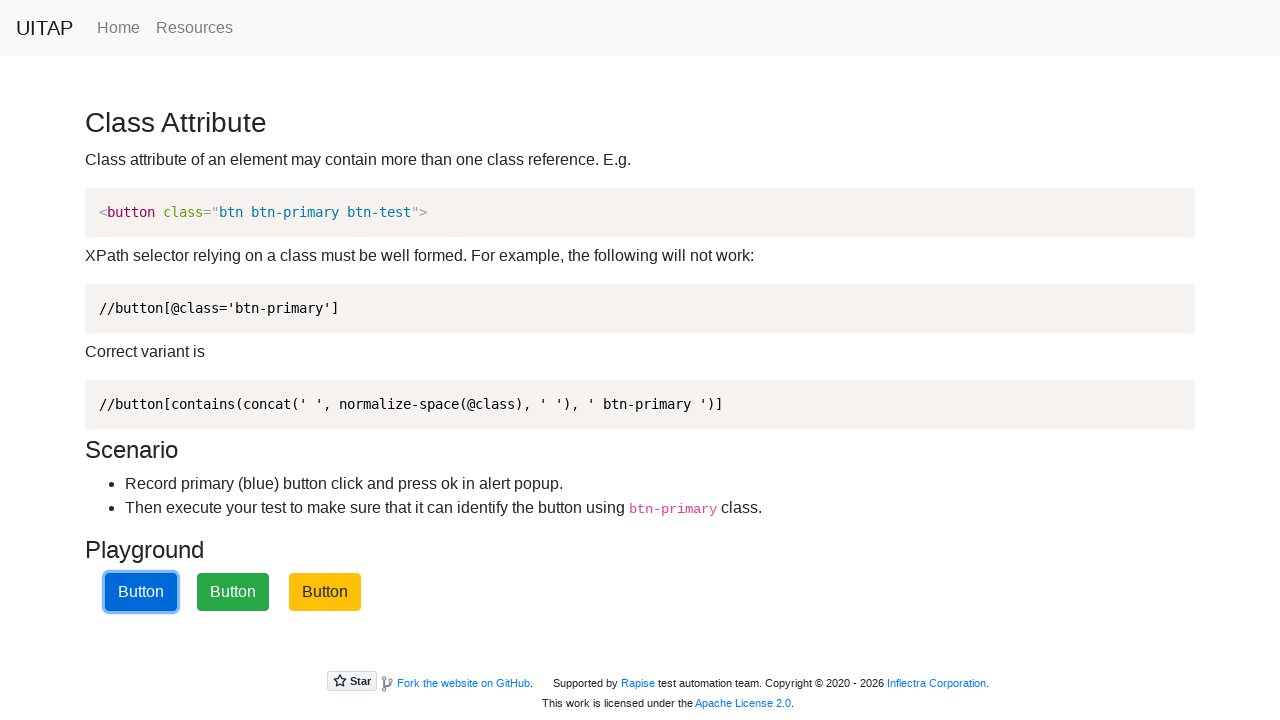

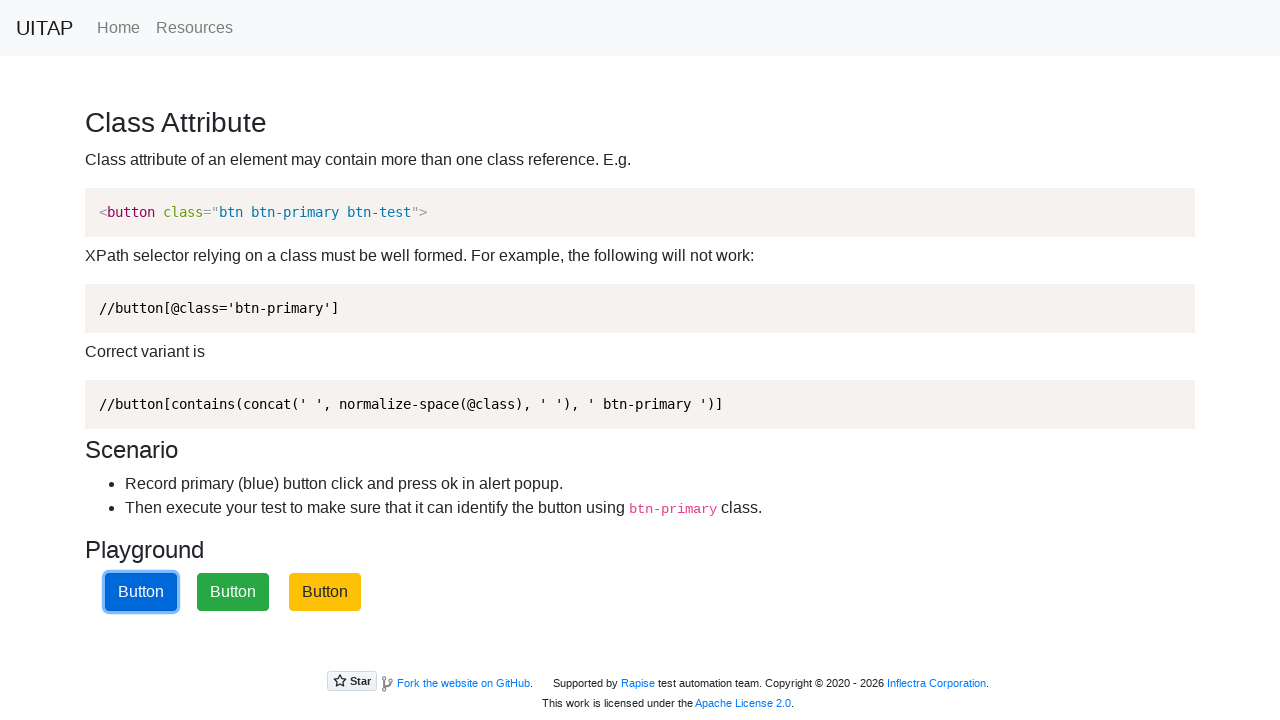